Tests Starlink website navigation by visiting residential page, entering a service address, interacting with order flow, and playing a video

Starting URL: https://www.starlink.com/

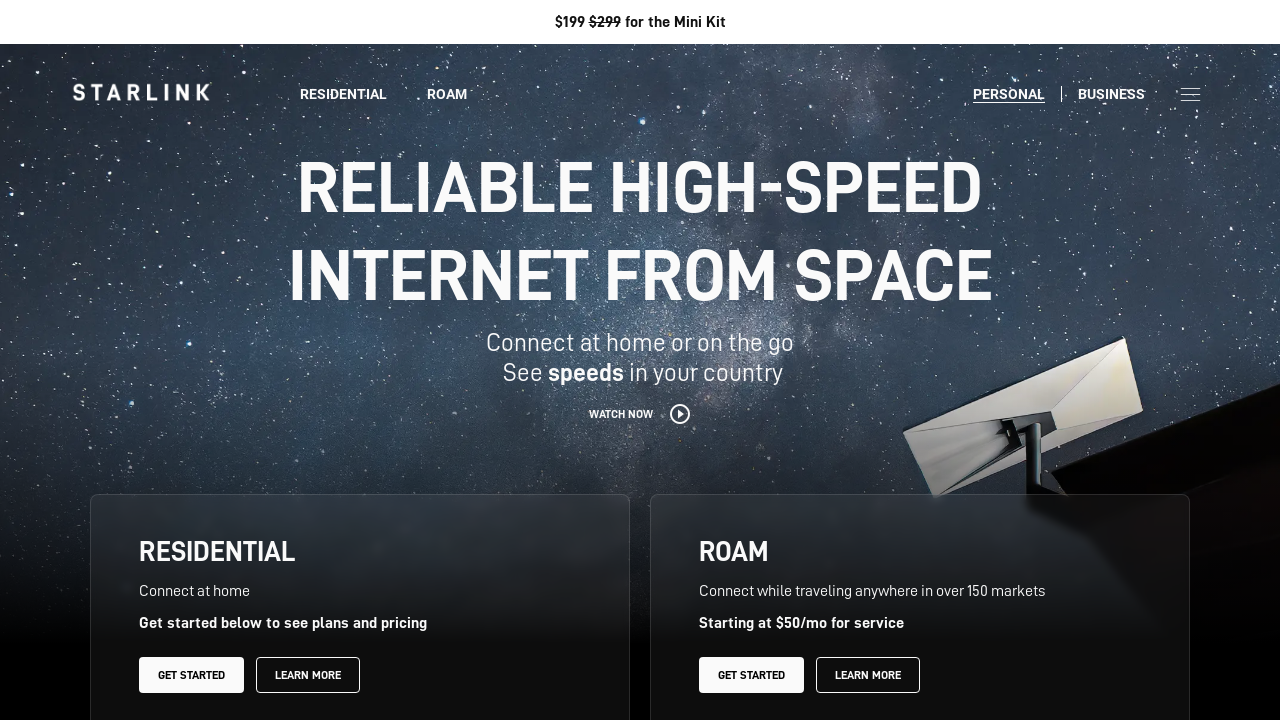

Clicked on Residential link at (344, 94) on a[href='/residential']
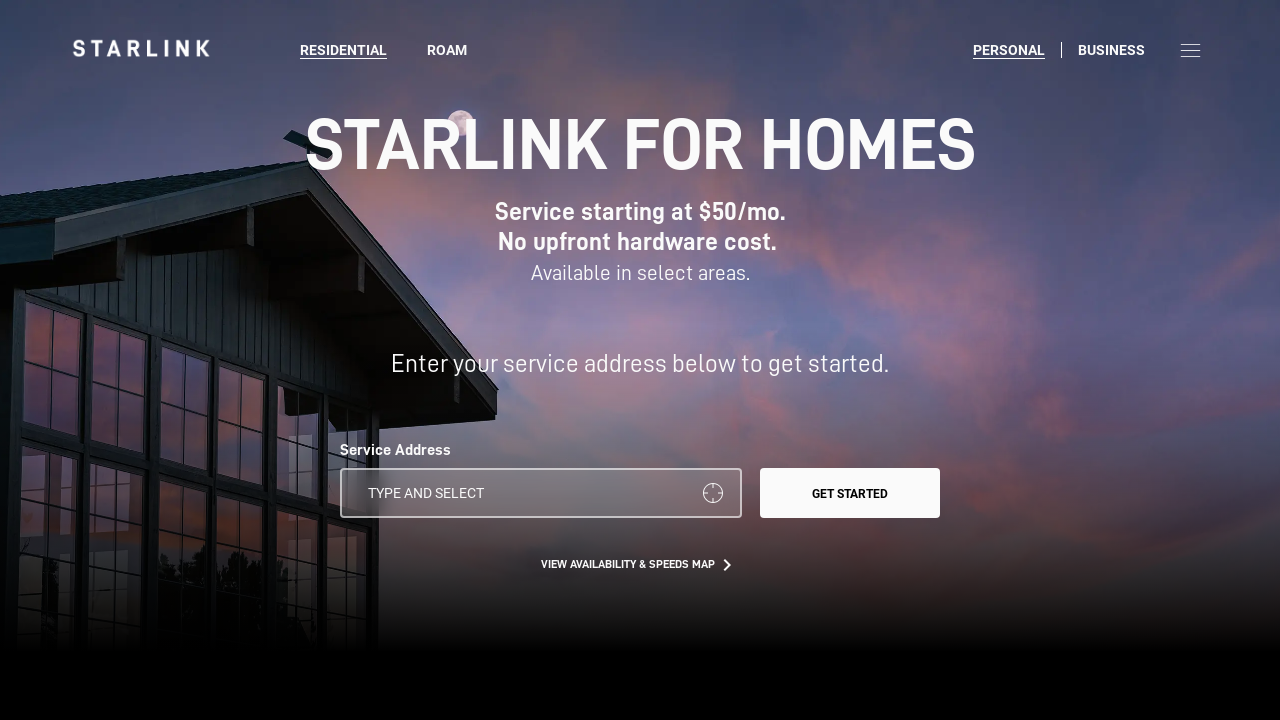

Located service address input field
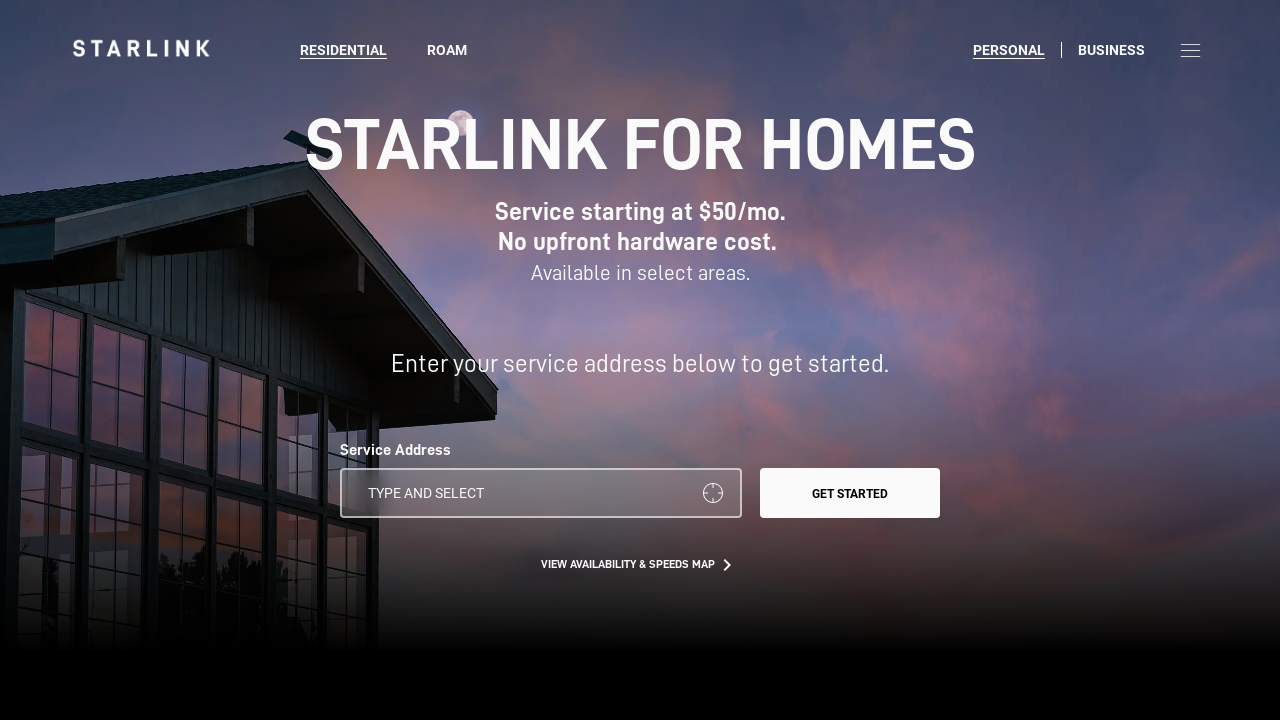

Cleared service address input field on #hero-service-input
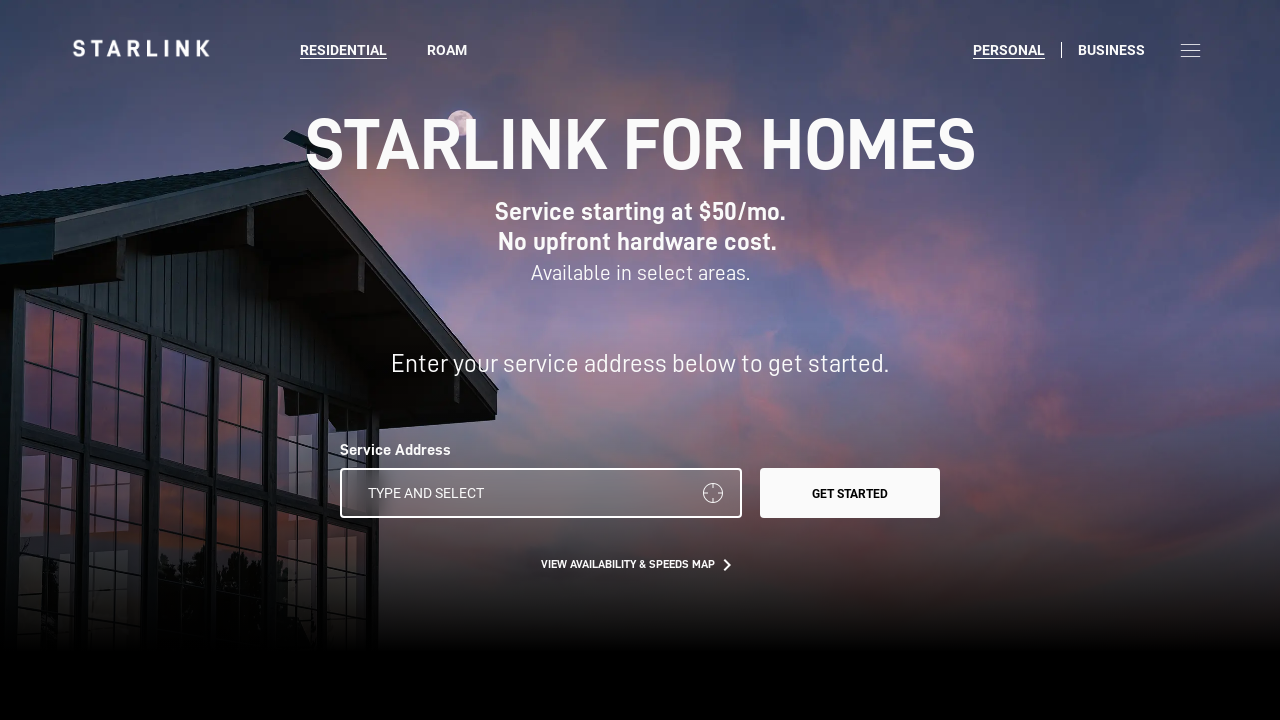

Filled service address input with '1100 Congress Ave., Austin, TX 99669' on #hero-service-input
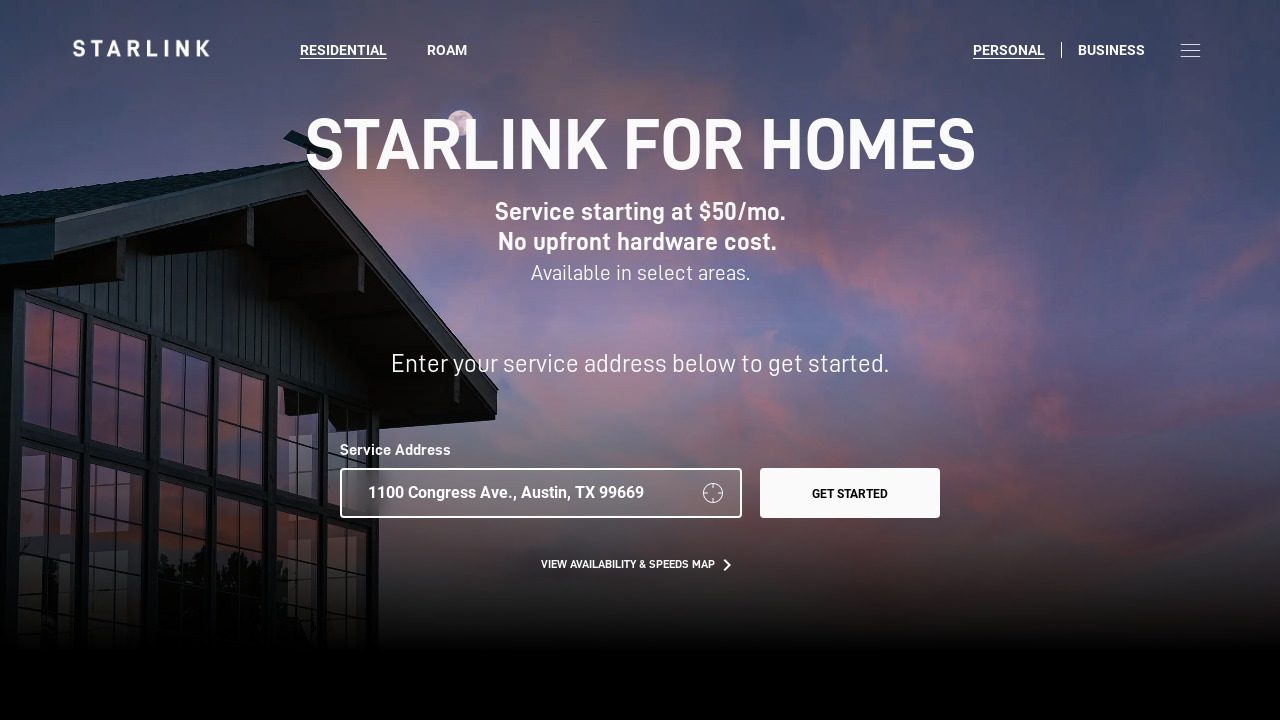

Clicked Order Now button to start order flow at (810, 493) on (//span[@class='ng-star-inserted'])[1]
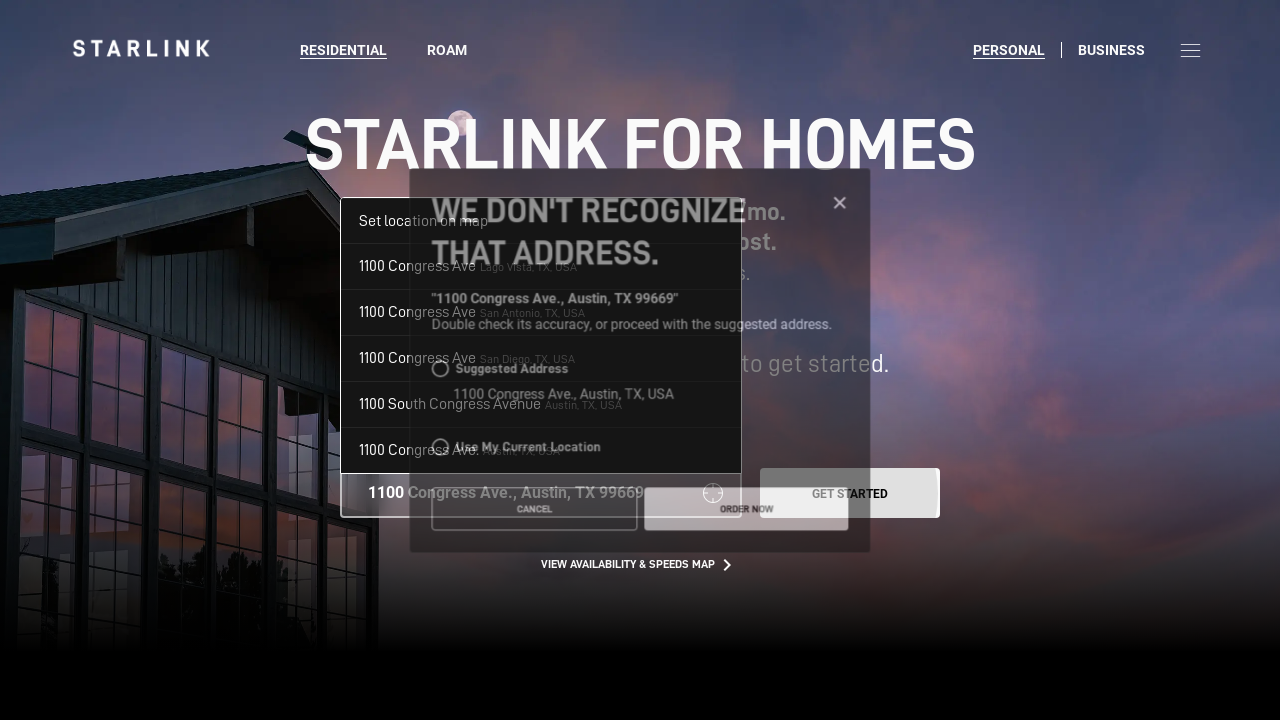

Clicked Cancel button to exit order flow at (518, 532) on xpath=//span[contains(.,'CANCEL')]
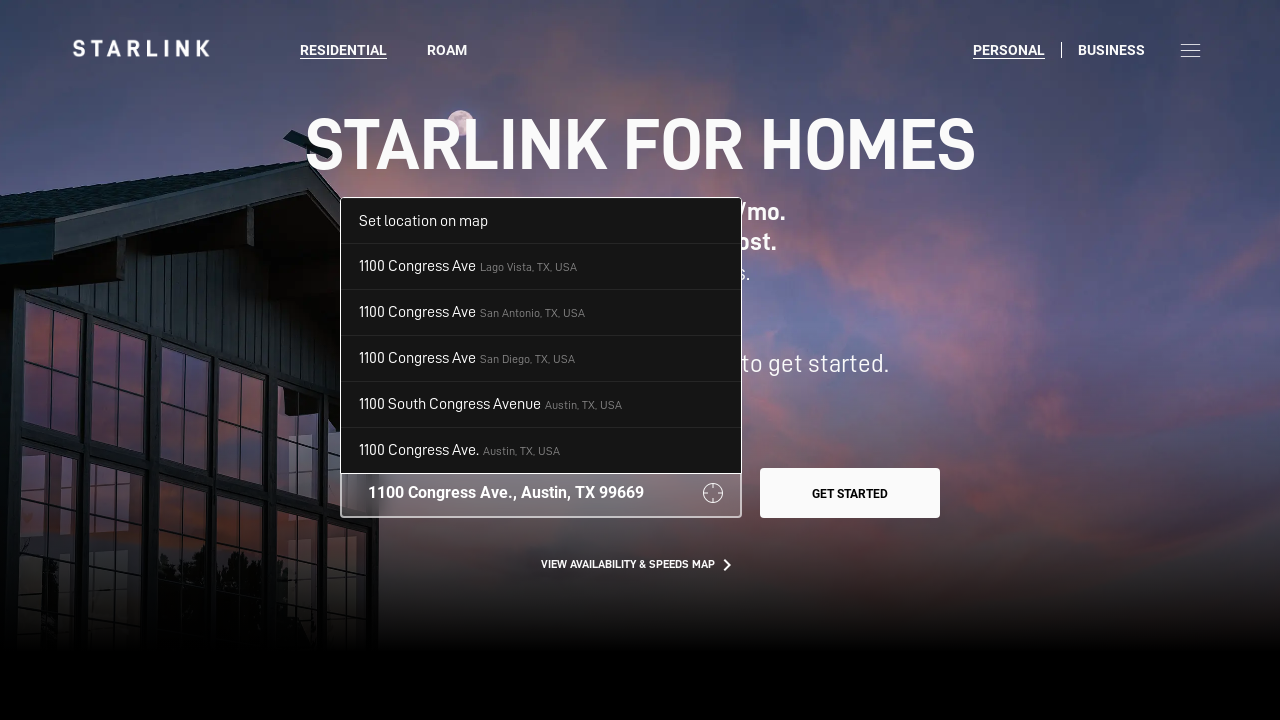

Located video play button
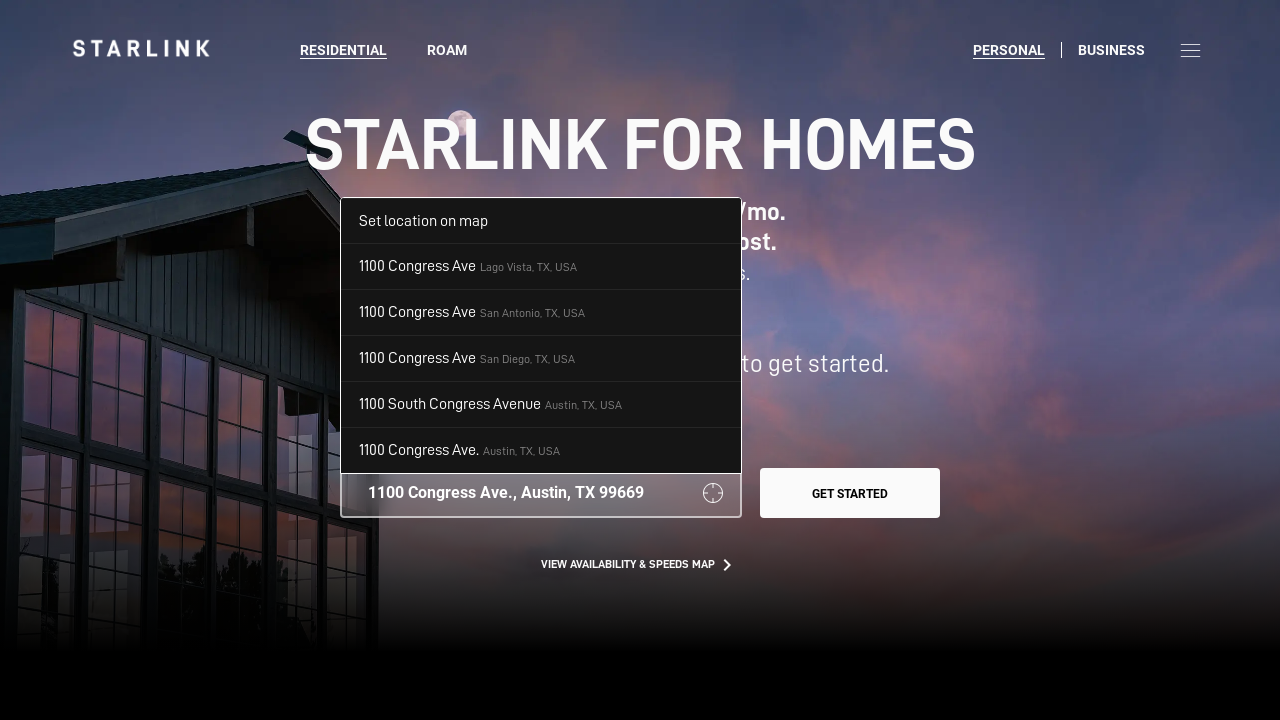

Scrolled video play button into view
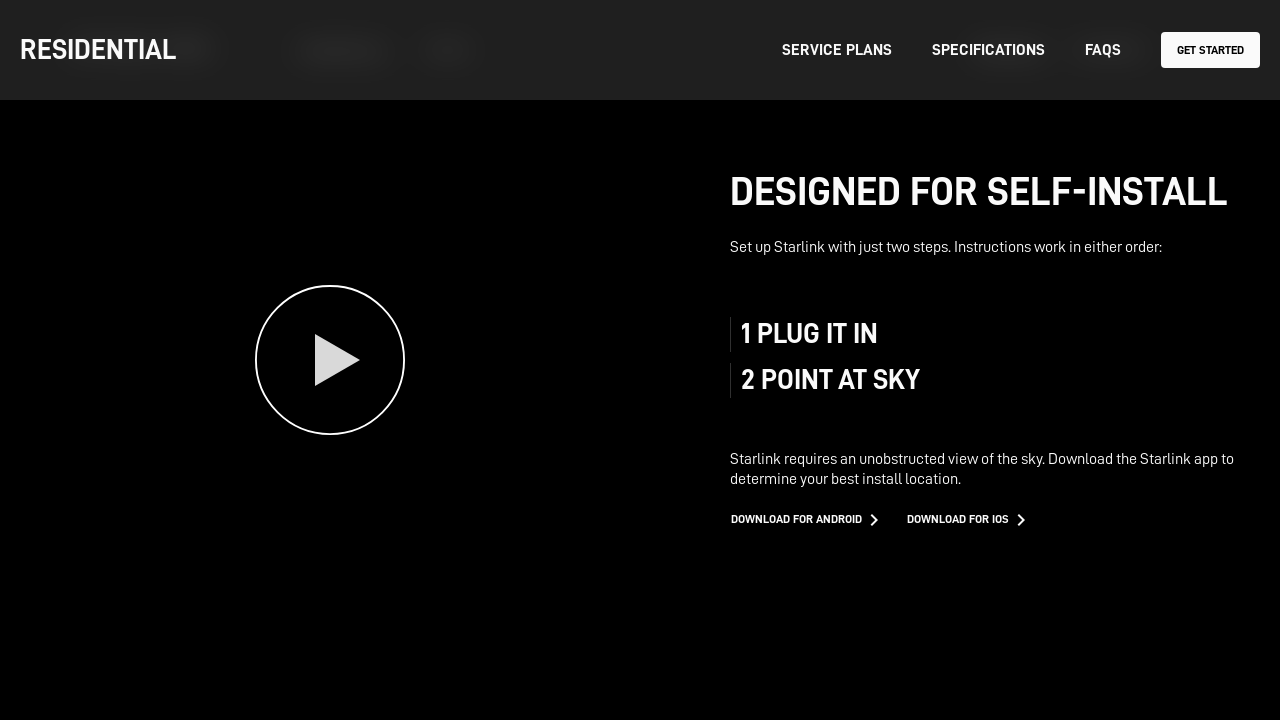

Clicked video play button to start video at (330, 360) on button[aria-label="Play Video"]
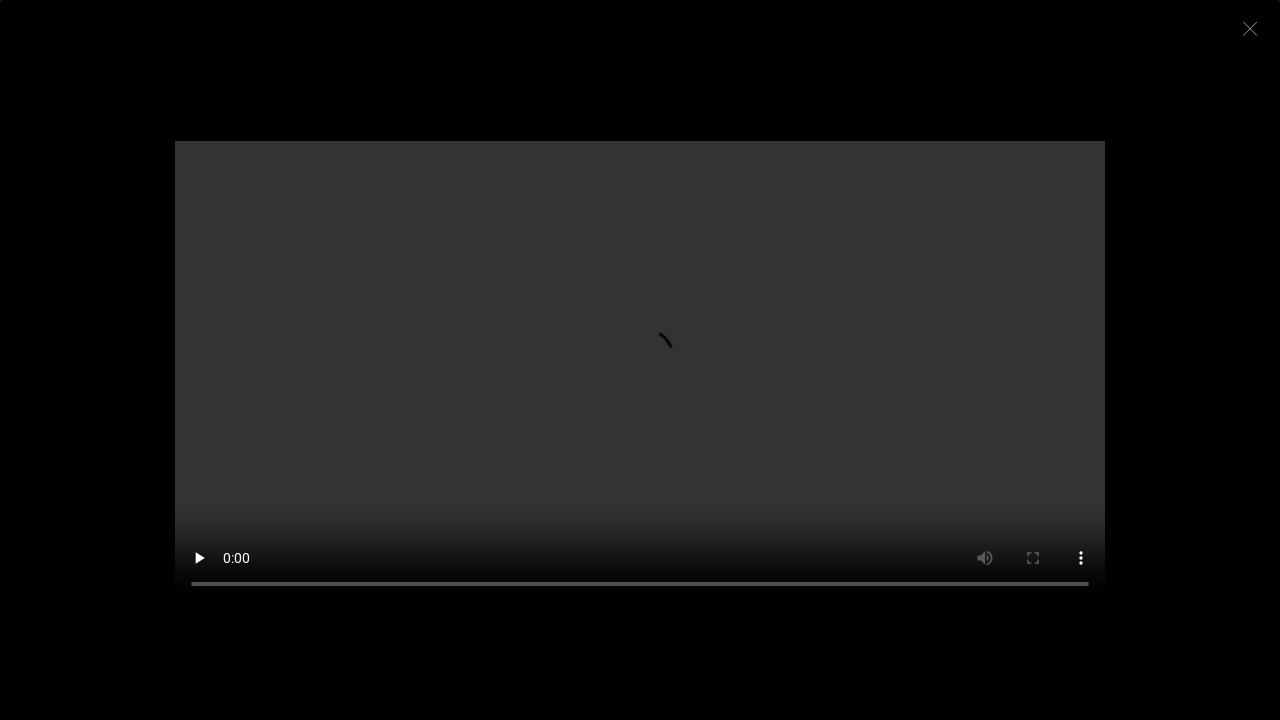

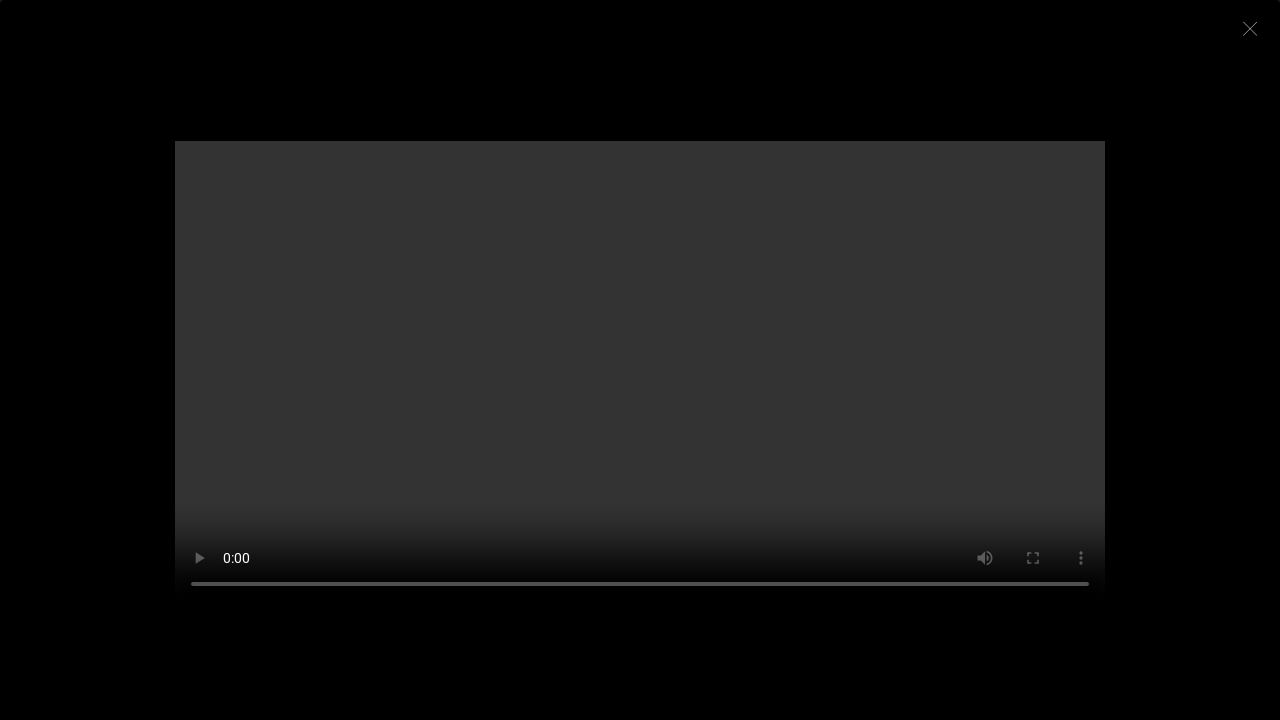